Tests the date of birth date picker functionality by selecting a specific year, month, and day from the calendar widget

Starting URL: https://www.dummyticket.com/dummy-ticket-for-visa-application

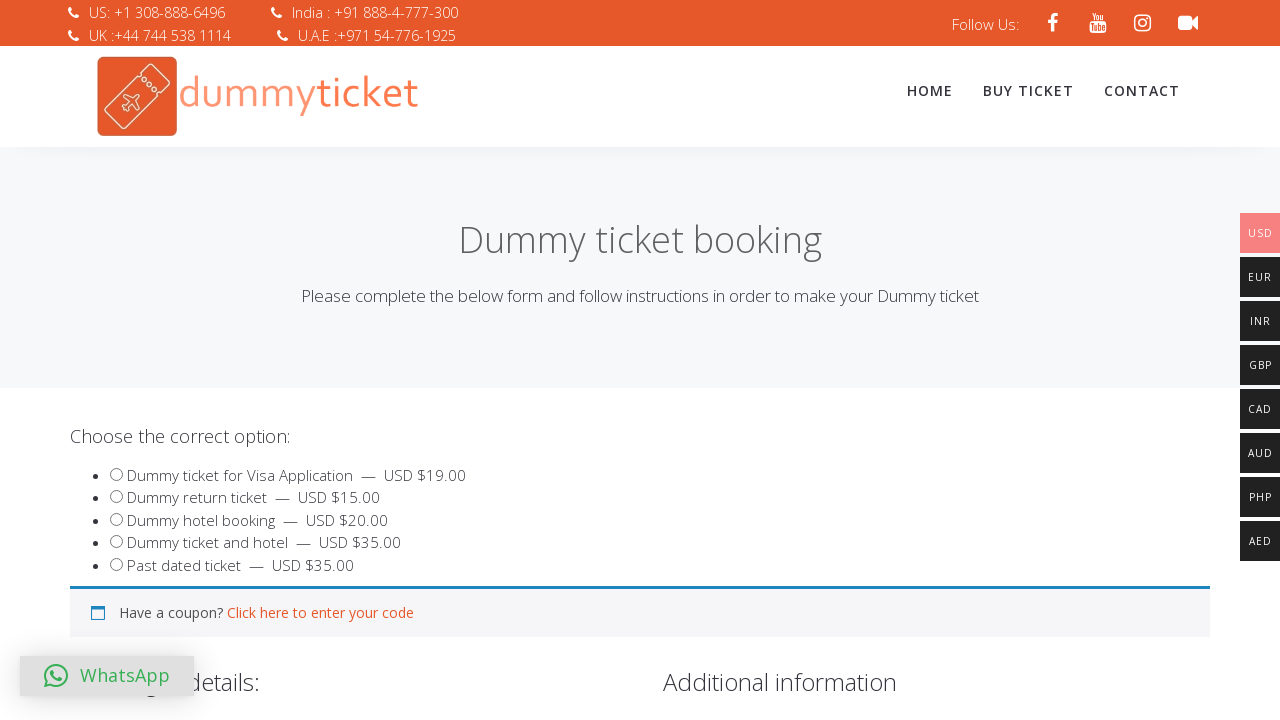

Clicked on date of birth field to open date picker at (344, 360) on #dob
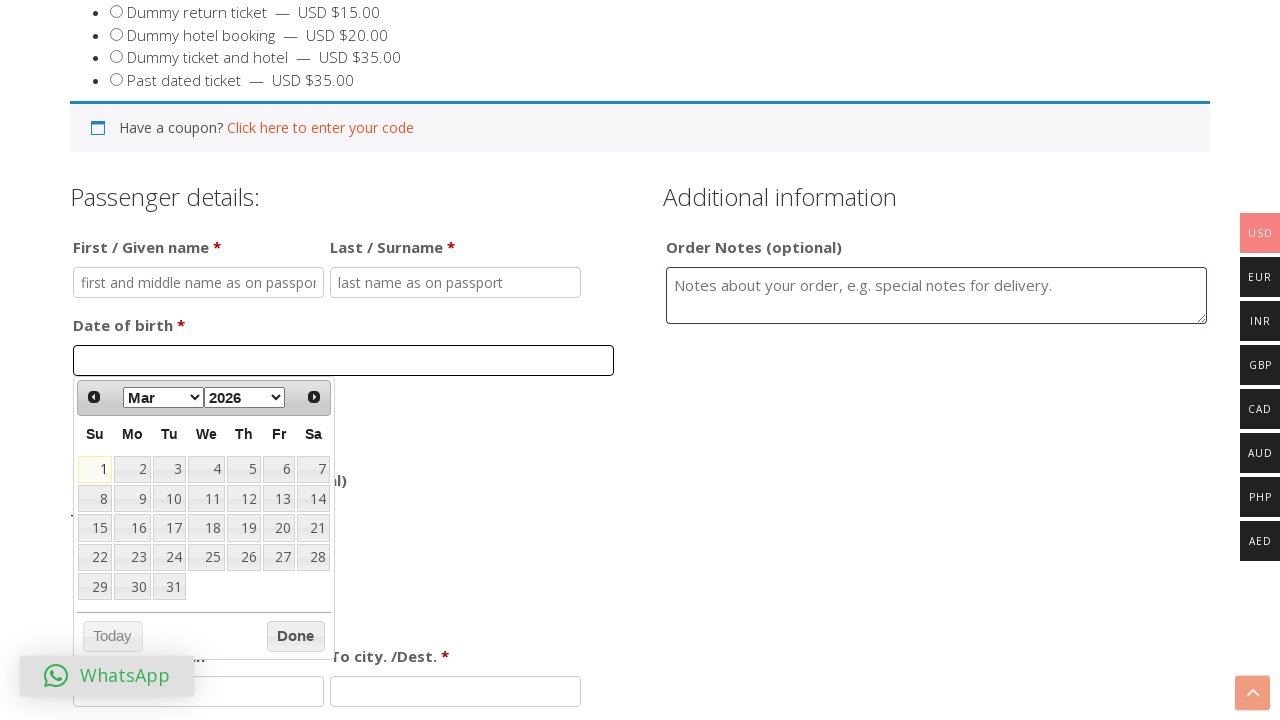

Selected year 1966 from date picker dropdown on .ui-datepicker-year
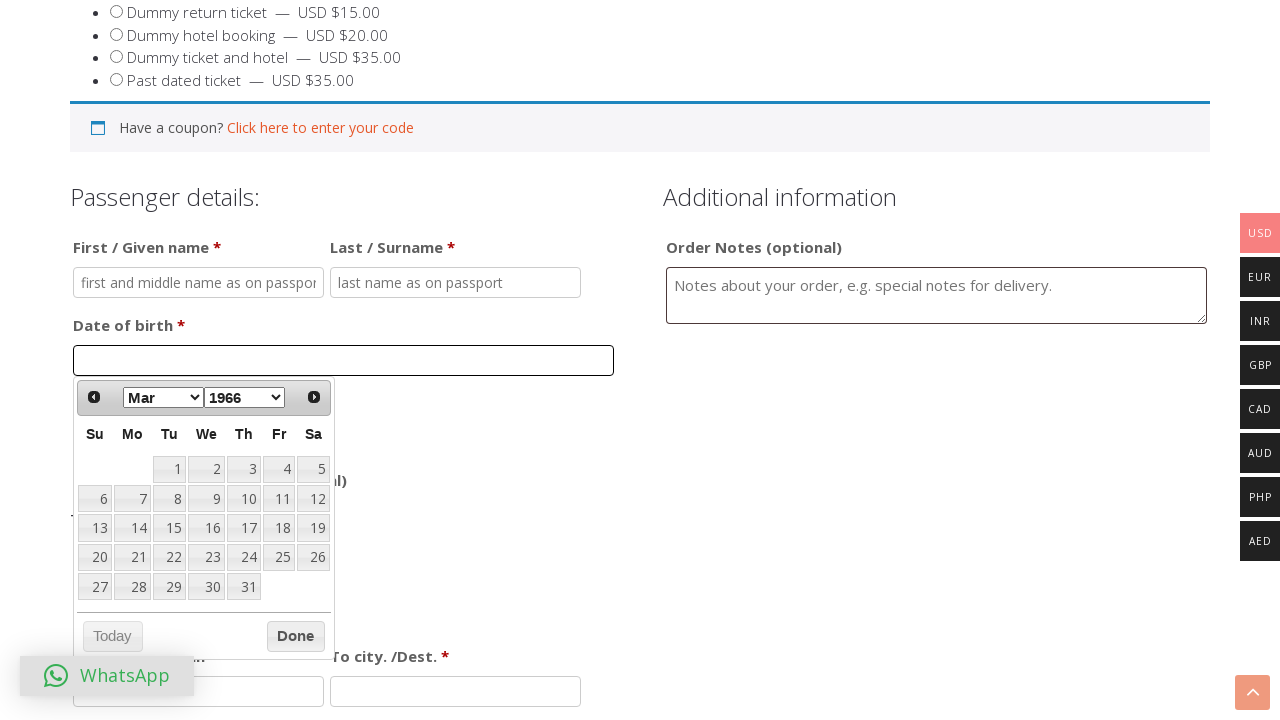

Selected month November from date picker dropdown on .ui-datepicker-month
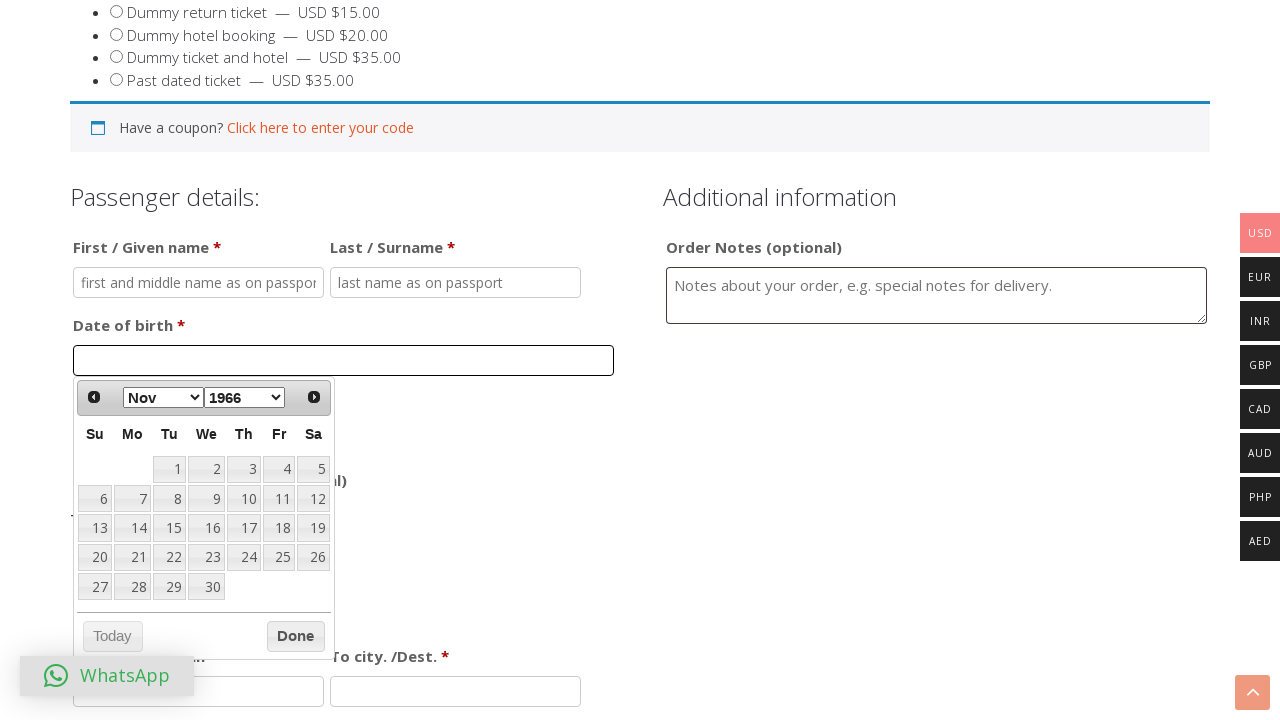

Clicked on day 22 to complete date of birth selection at (169, 557) on a:text('22')
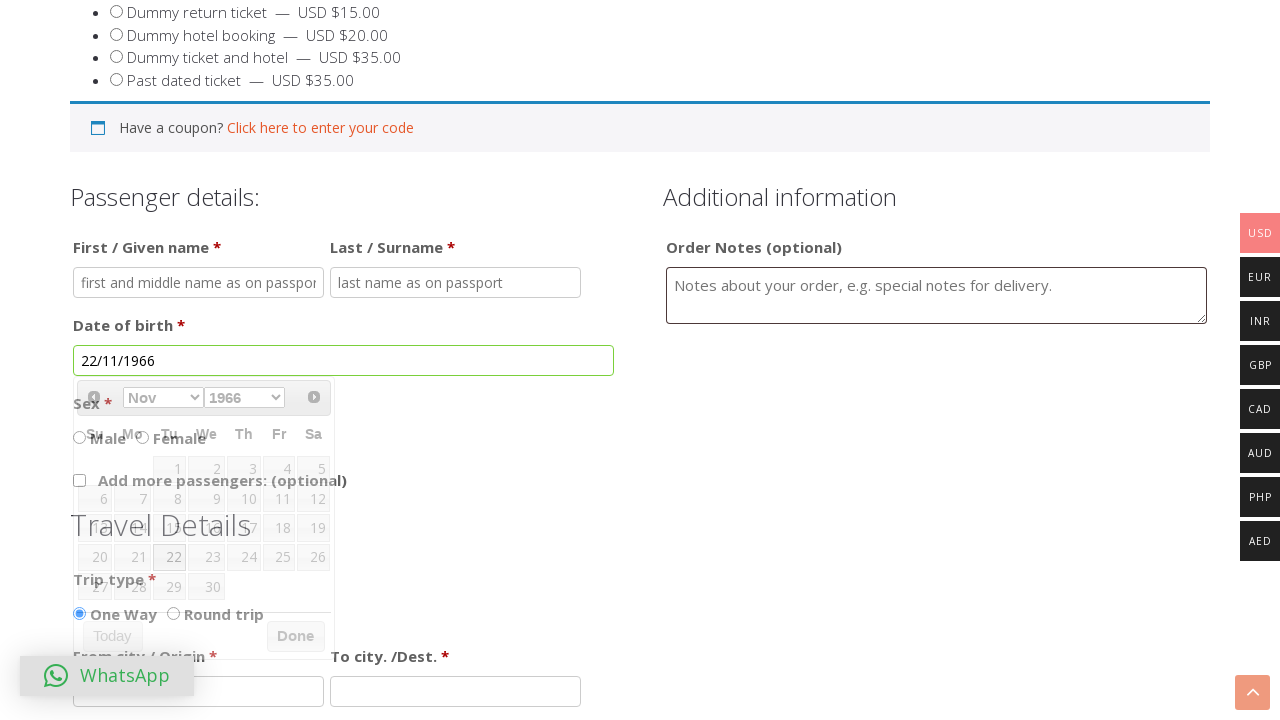

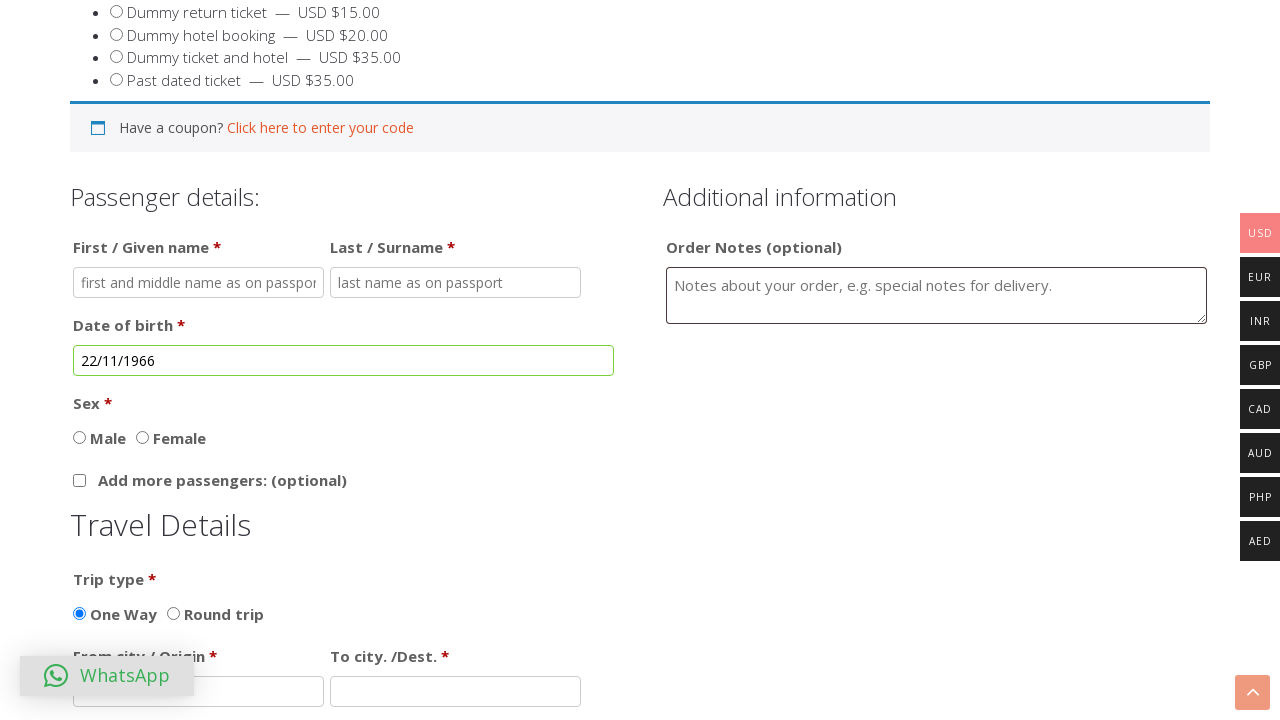